Navigates to the About page and verifies that company-related content (about mission, vision, values) is displayed on the page.

Starting URL: https://egundem.com/hakkimizda

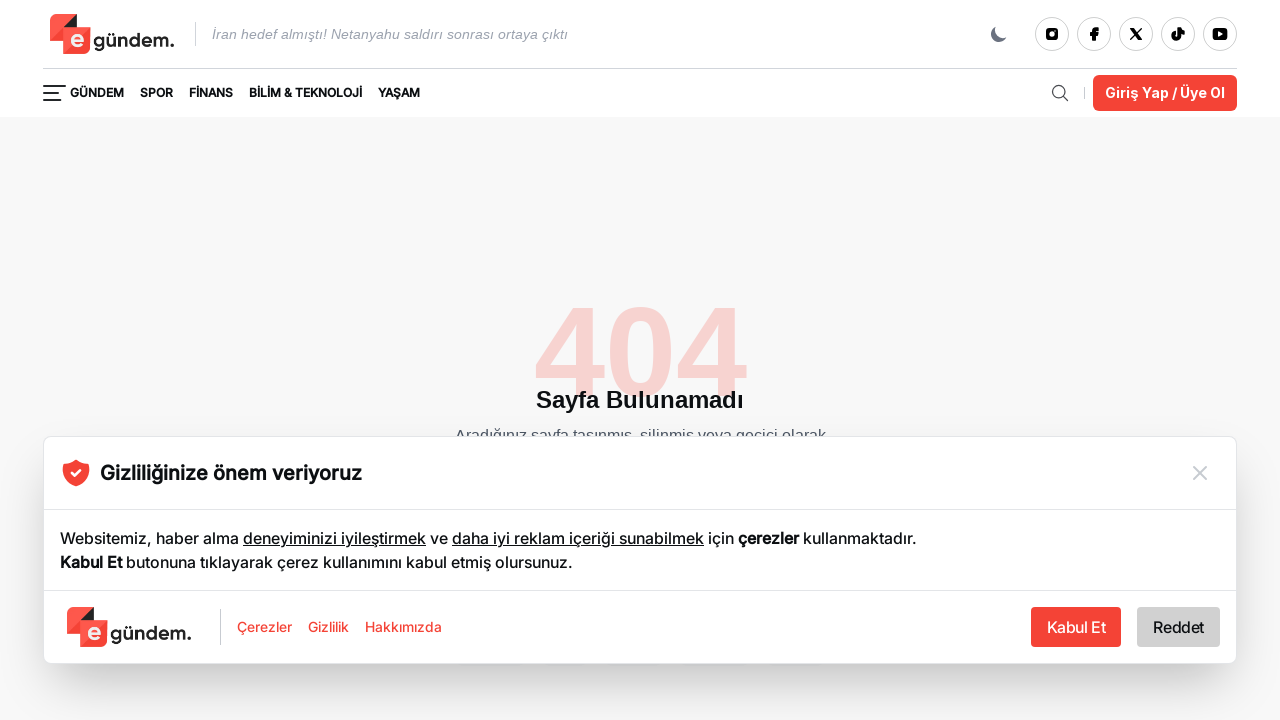

Waited for content sections (section, article, or p elements) to load on About page
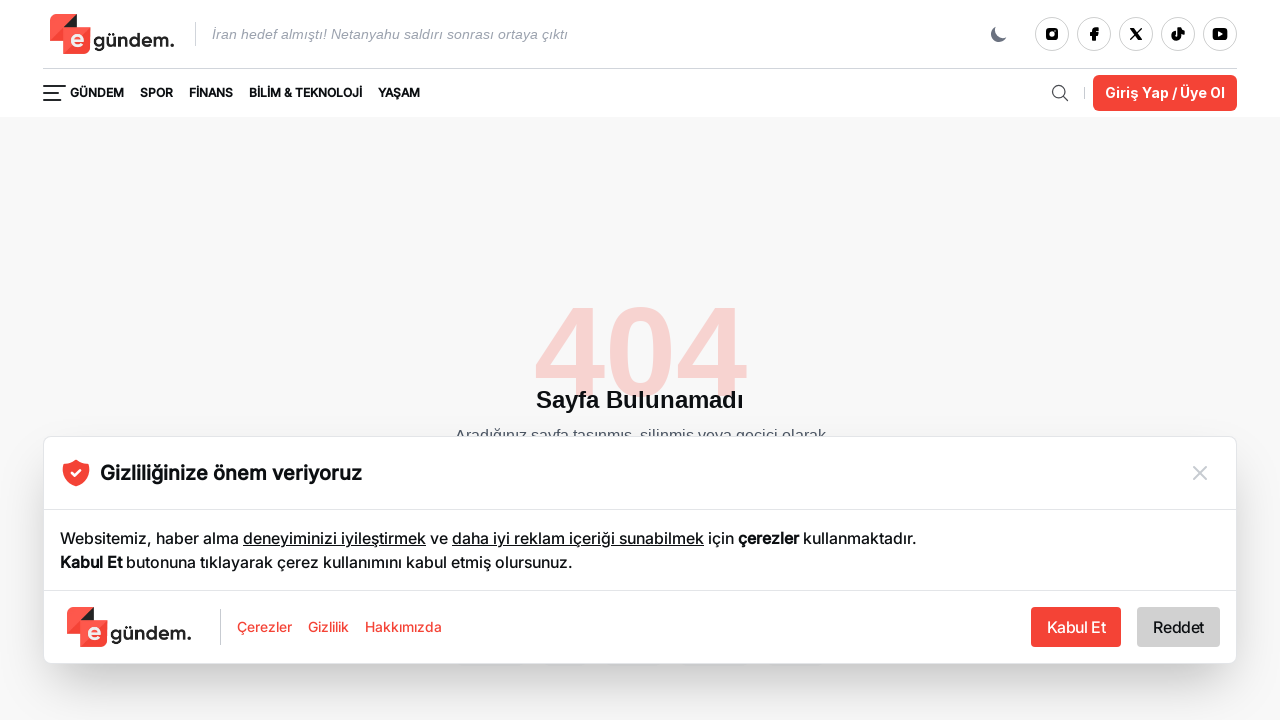

Located first content element (section, article, or p) on the page
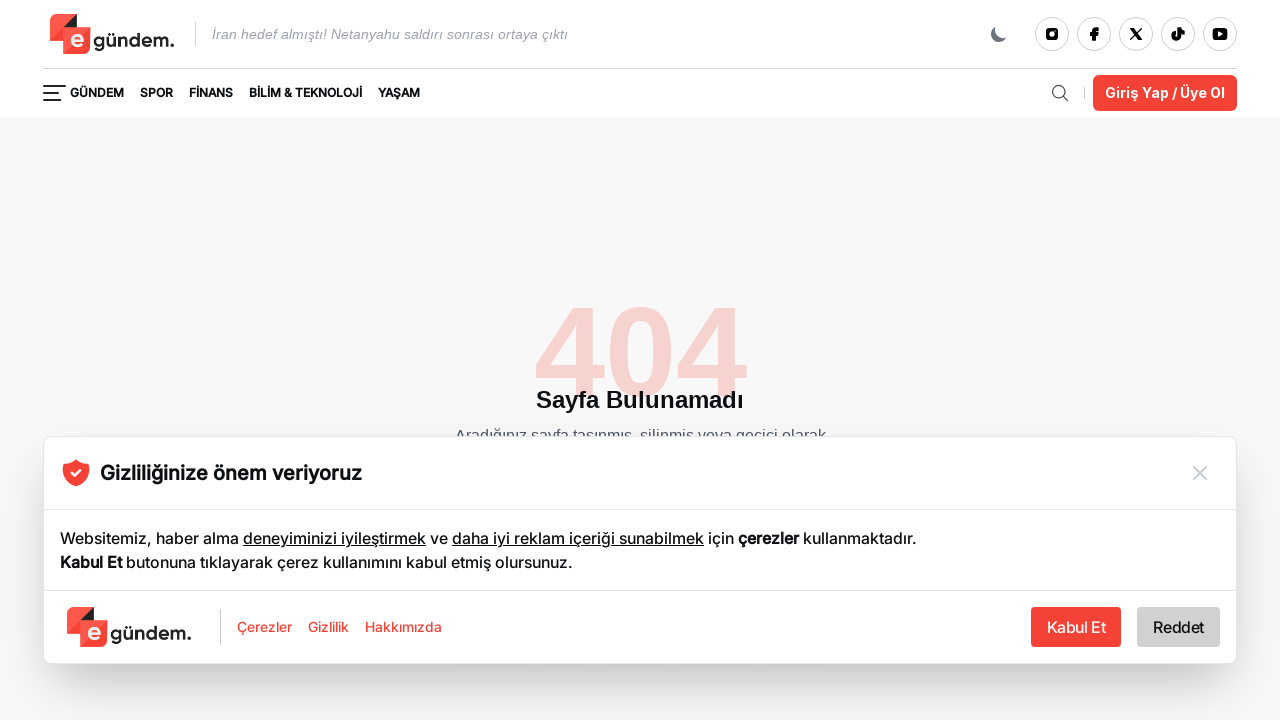

Verified content area is visible and ready
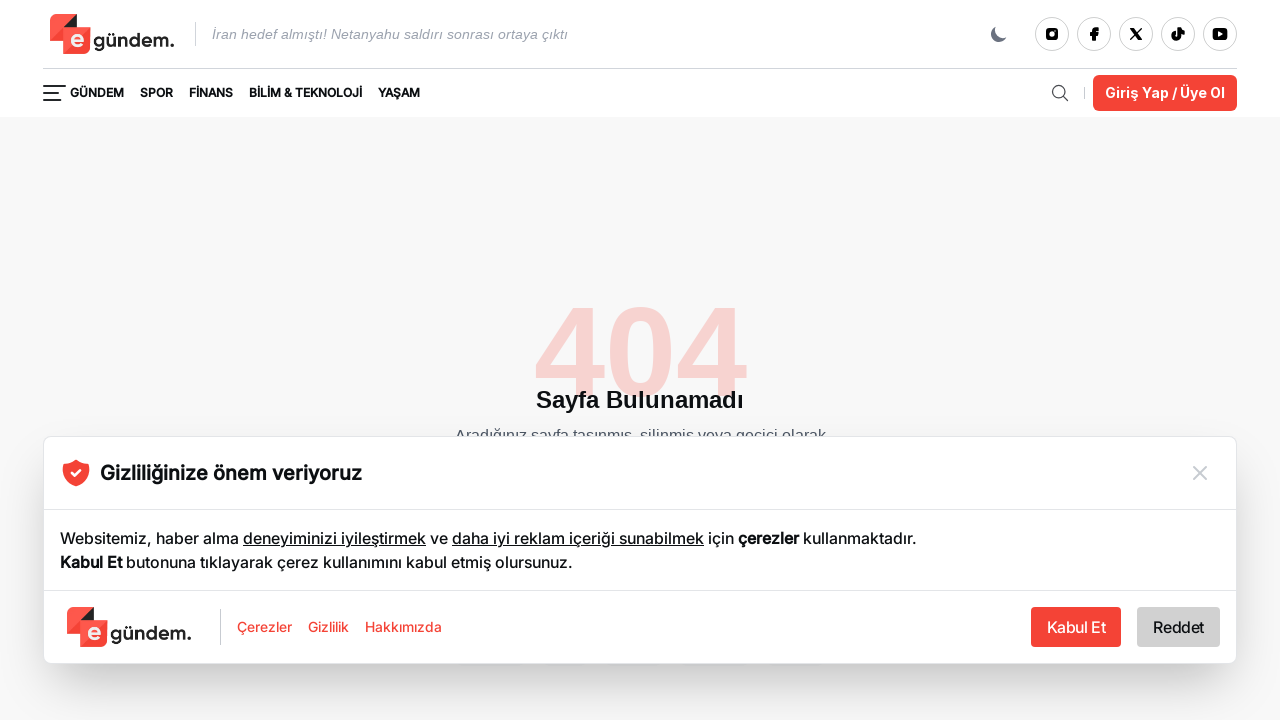

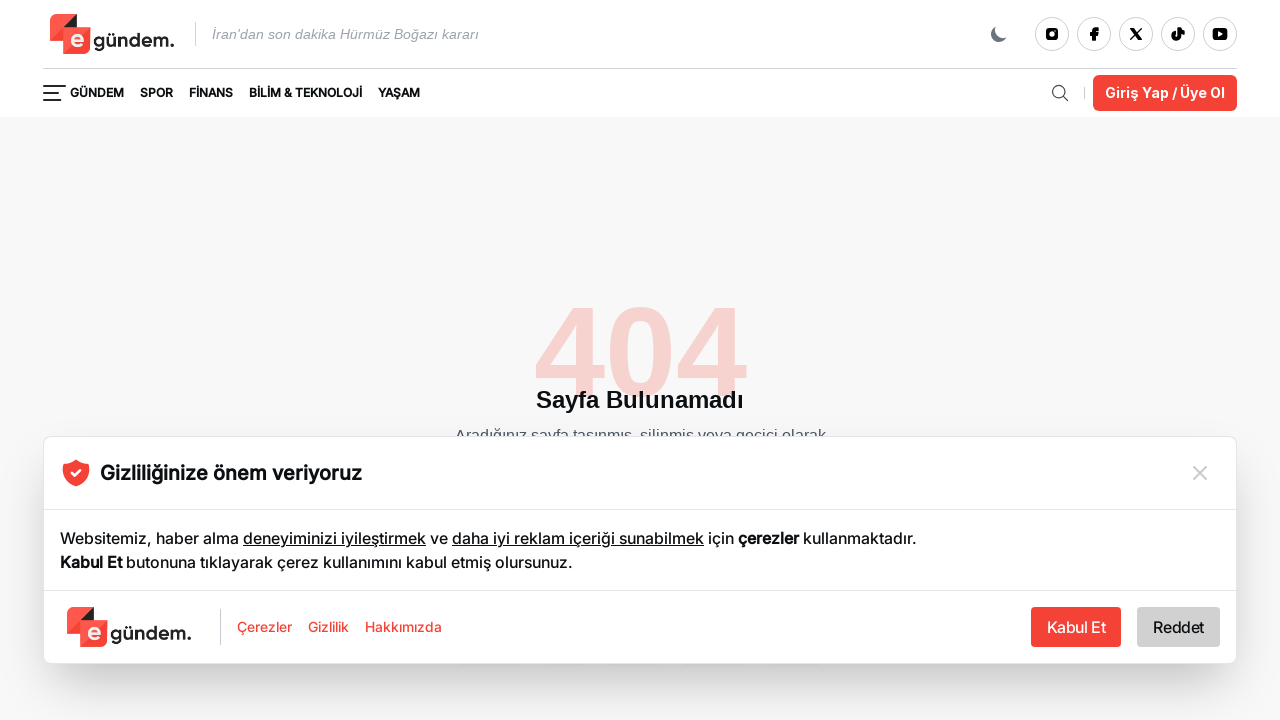